Tests the date range selection functionality on an energy data page by filling start and end date fields and clicking the refresh button to update the displayed content.

Starting URL: http://www.energyonline.com/Data/GenericData.aspx?DataId=23&ERCOT___Day-Ahead_Price

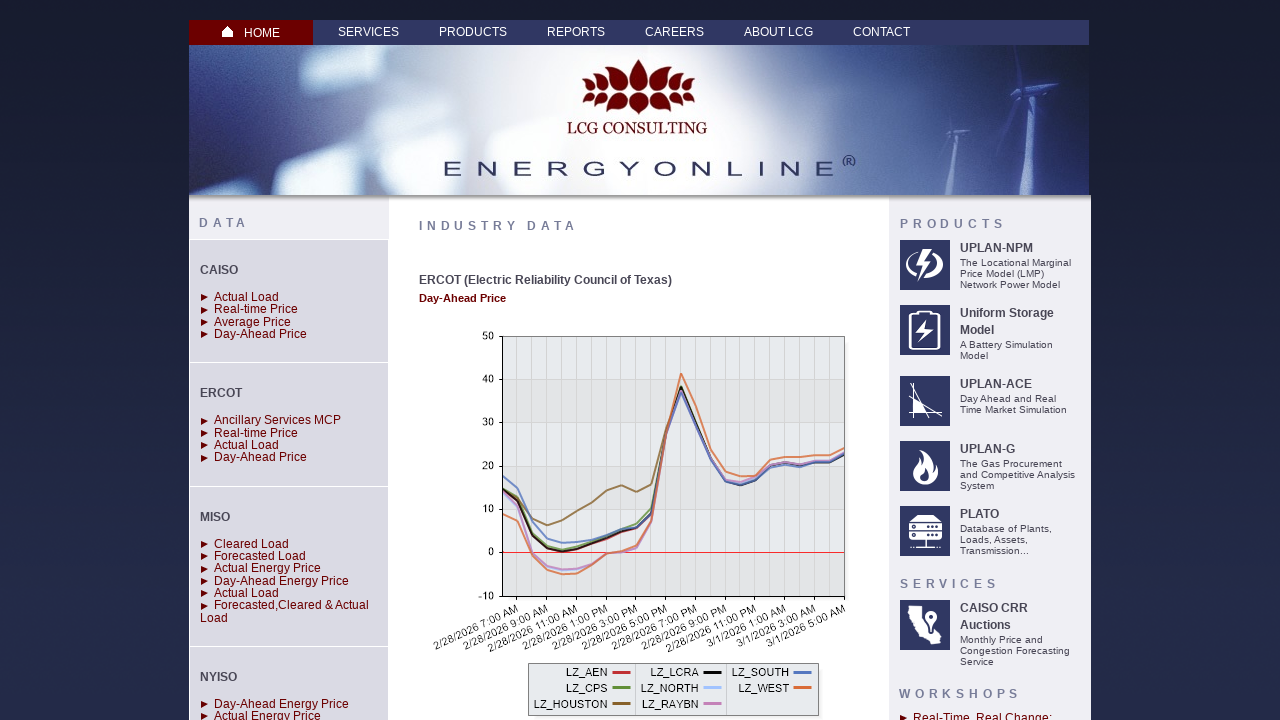

Clicked start date picker at (545, 360) on #ctl00_middleContent_startDatePicker
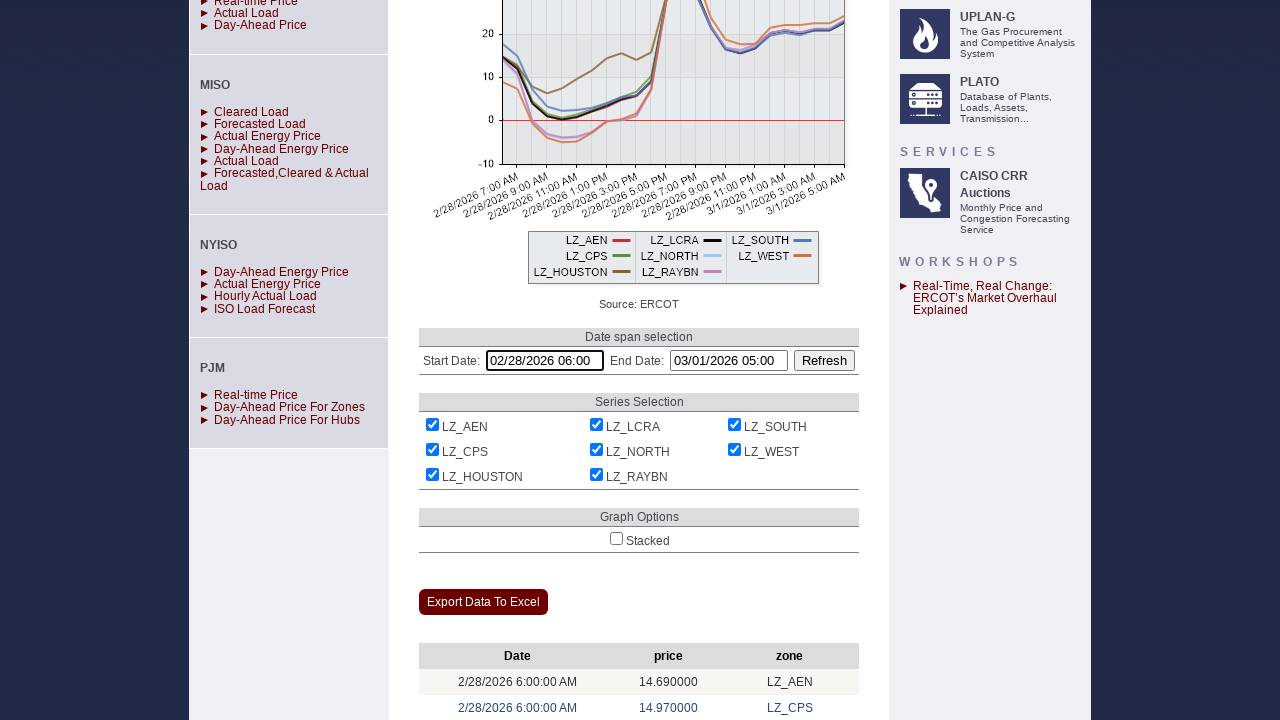

Selected all text in start date picker on #ctl00_middleContent_startDatePicker
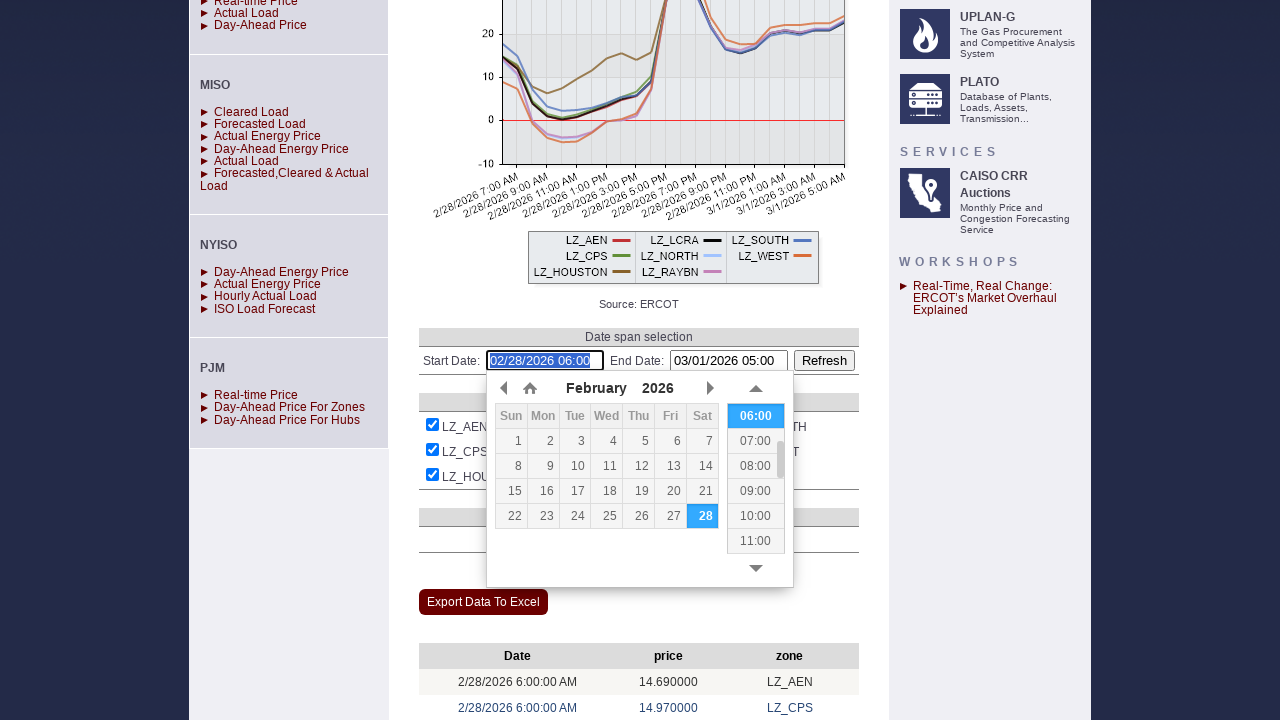

Deleted existing start date text on #ctl00_middleContent_startDatePicker
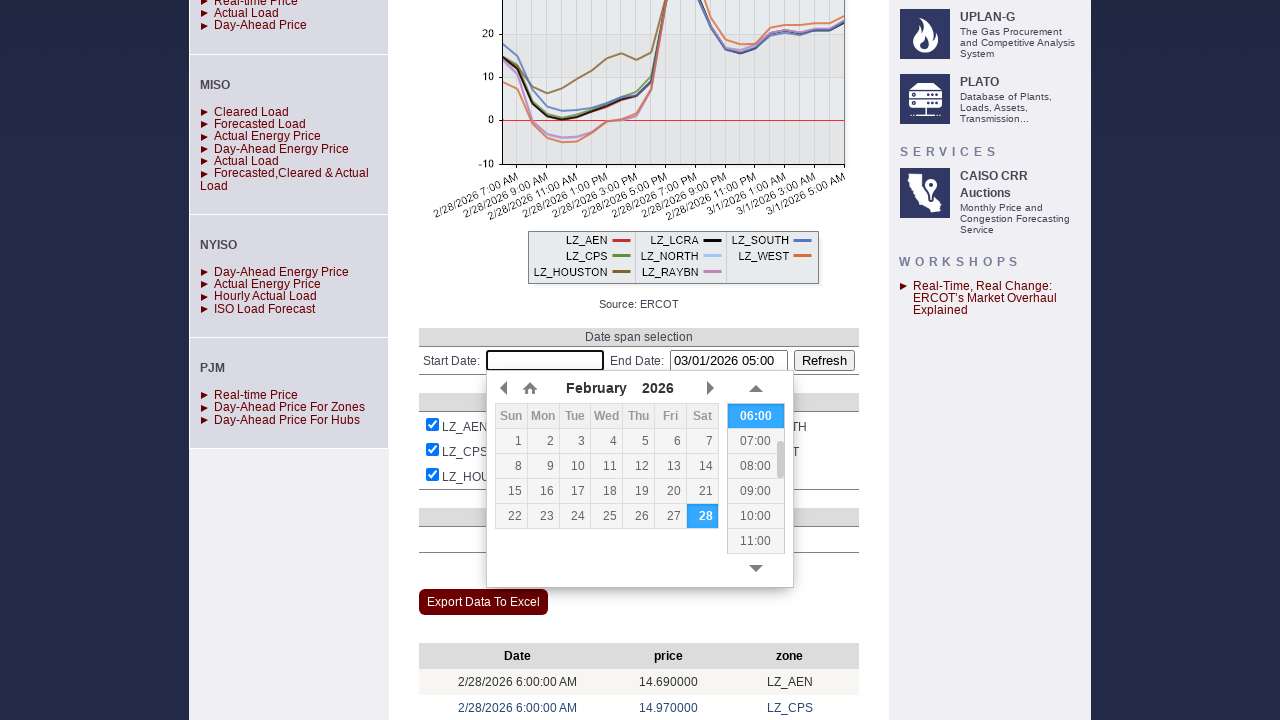

Filled start date picker with '03/01/2025 00:00' on #ctl00_middleContent_startDatePicker
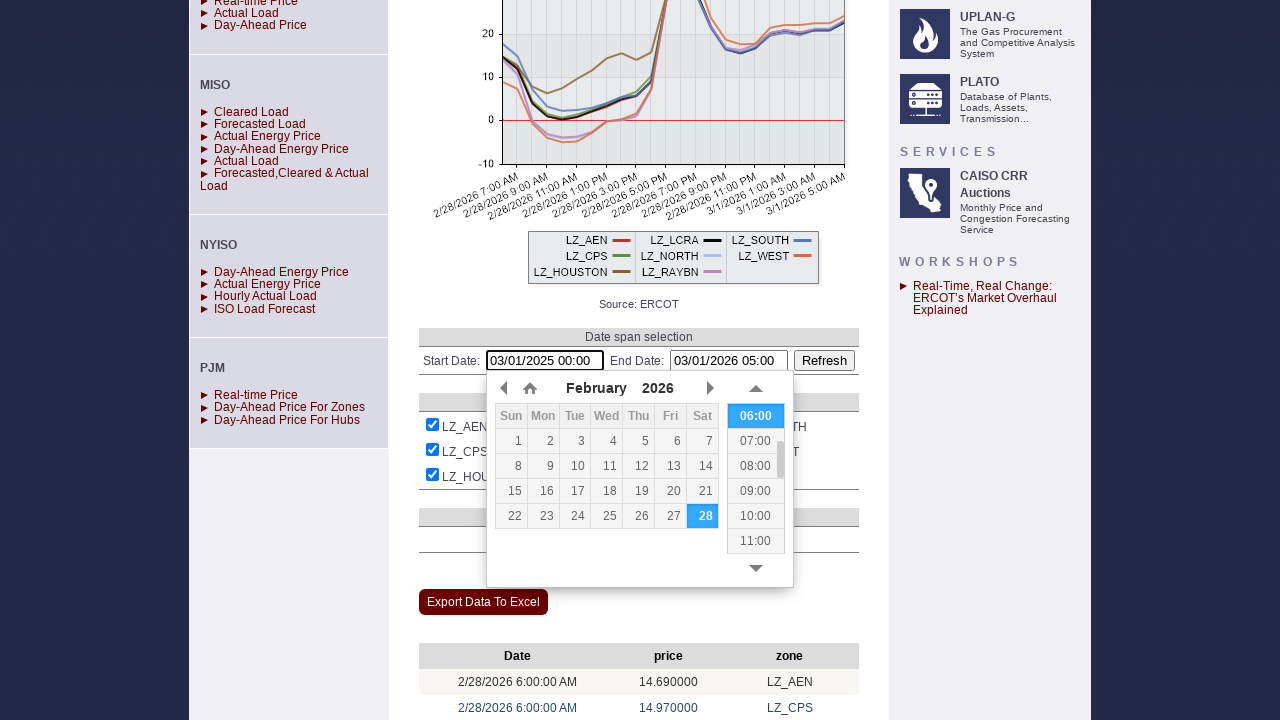

Pressed Enter to confirm start date on #ctl00_middleContent_startDatePicker
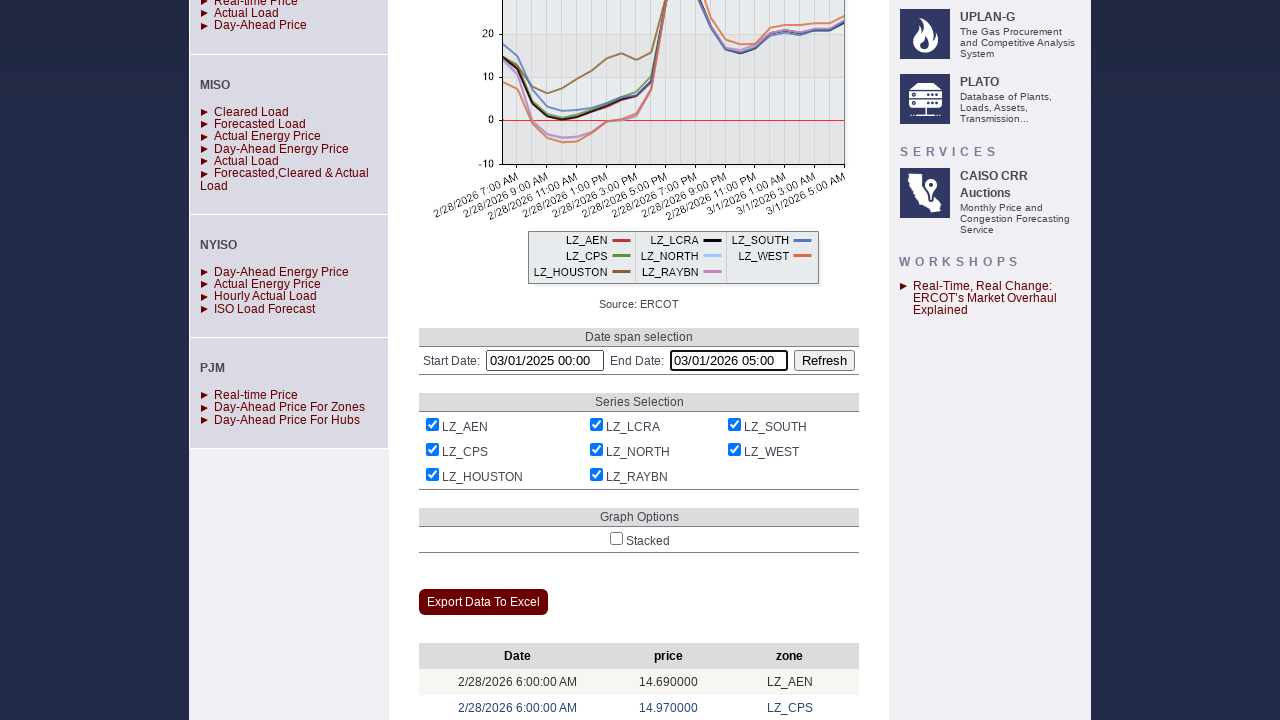

Clicked end date picker at (729, 360) on #ctl00_middleContent_endDatePicker
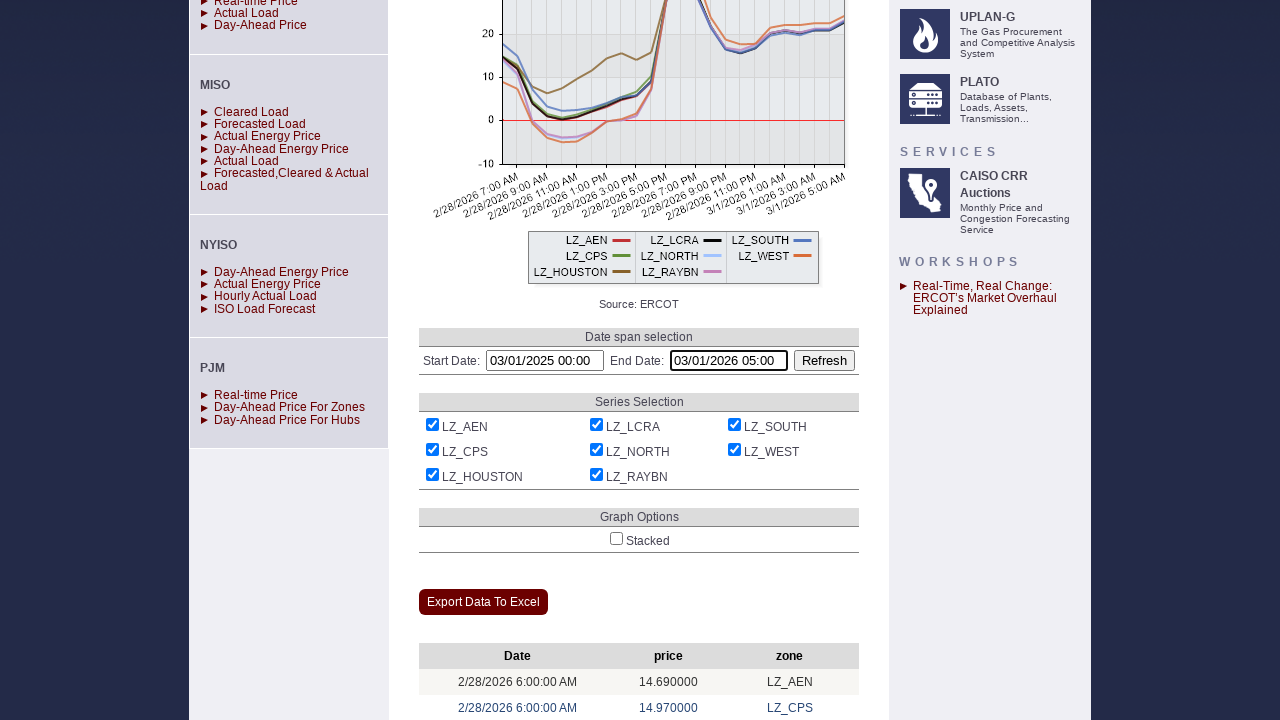

Selected all text in end date picker on #ctl00_middleContent_endDatePicker
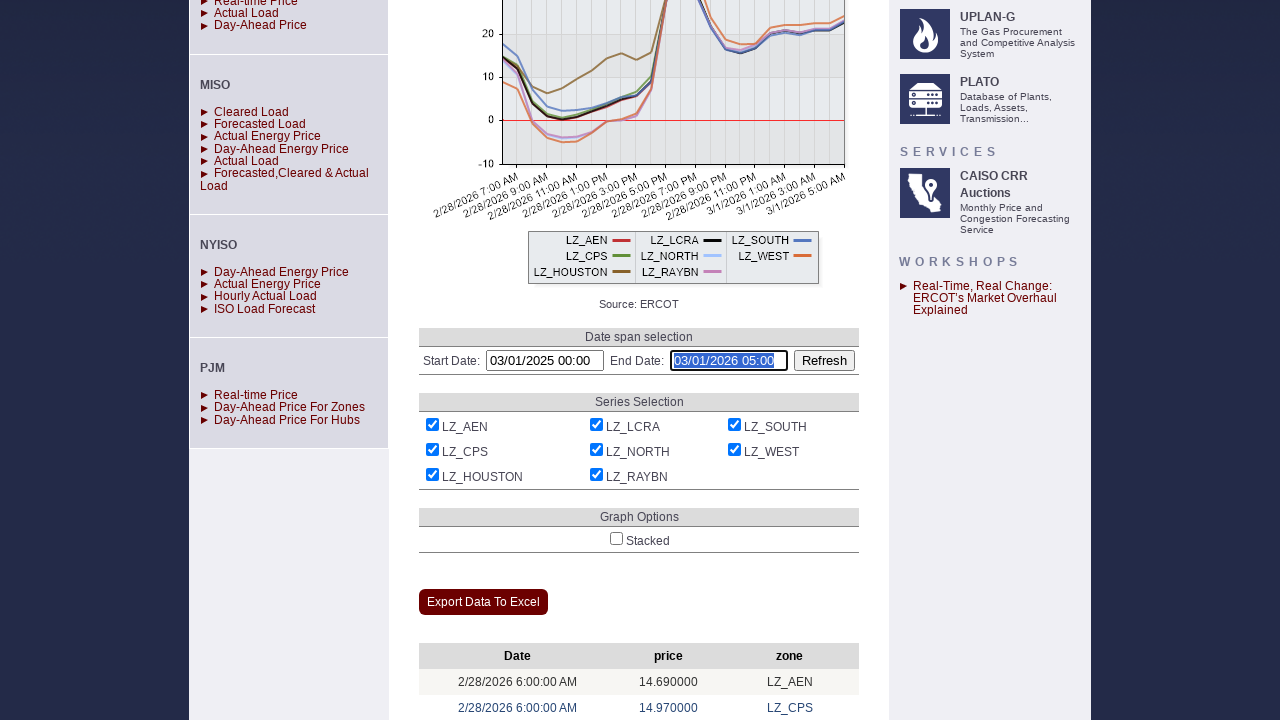

Deleted existing end date text on #ctl00_middleContent_endDatePicker
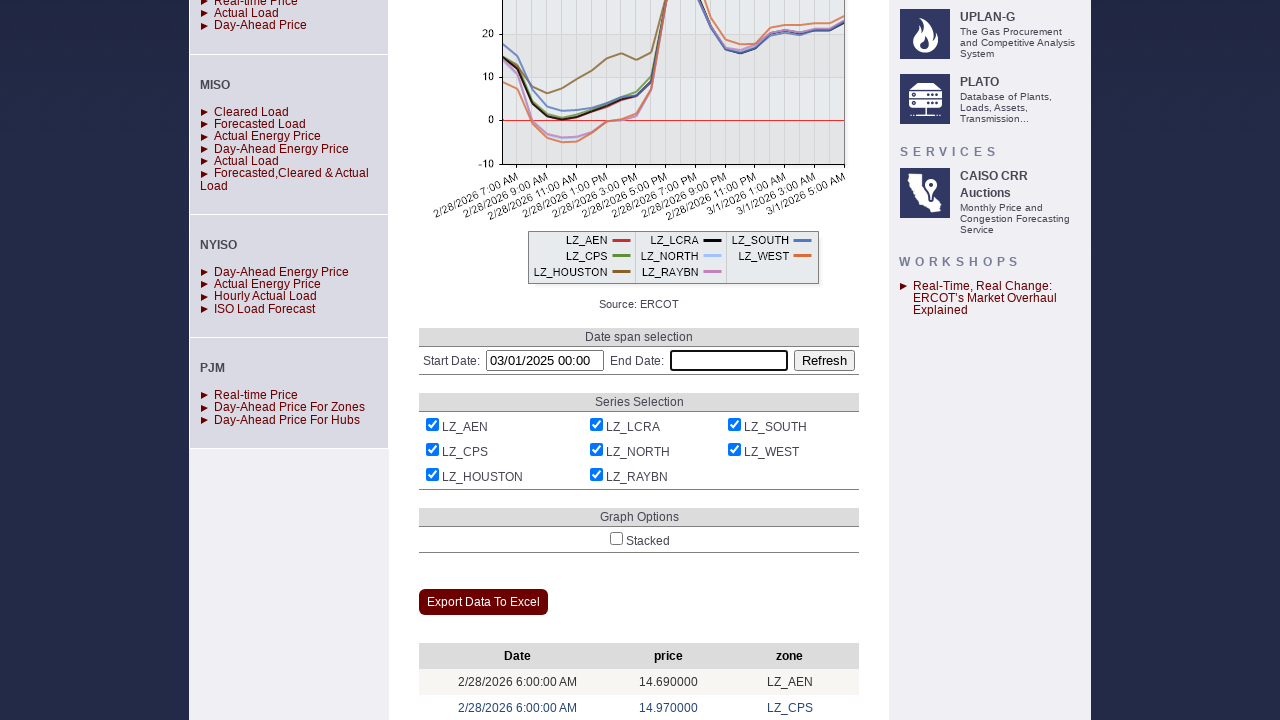

Filled end date picker with '02/28/2026 23:00' on #ctl00_middleContent_endDatePicker
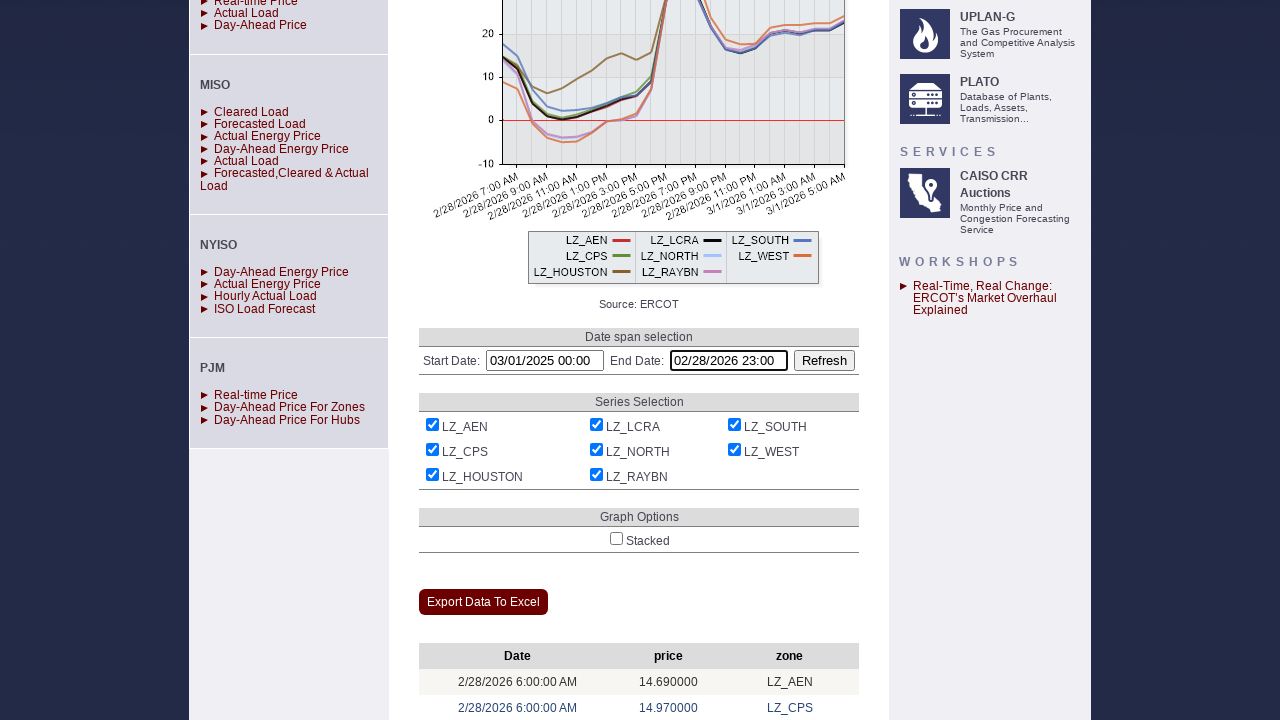

Pressed Enter to confirm end date on #ctl00_middleContent_endDatePicker
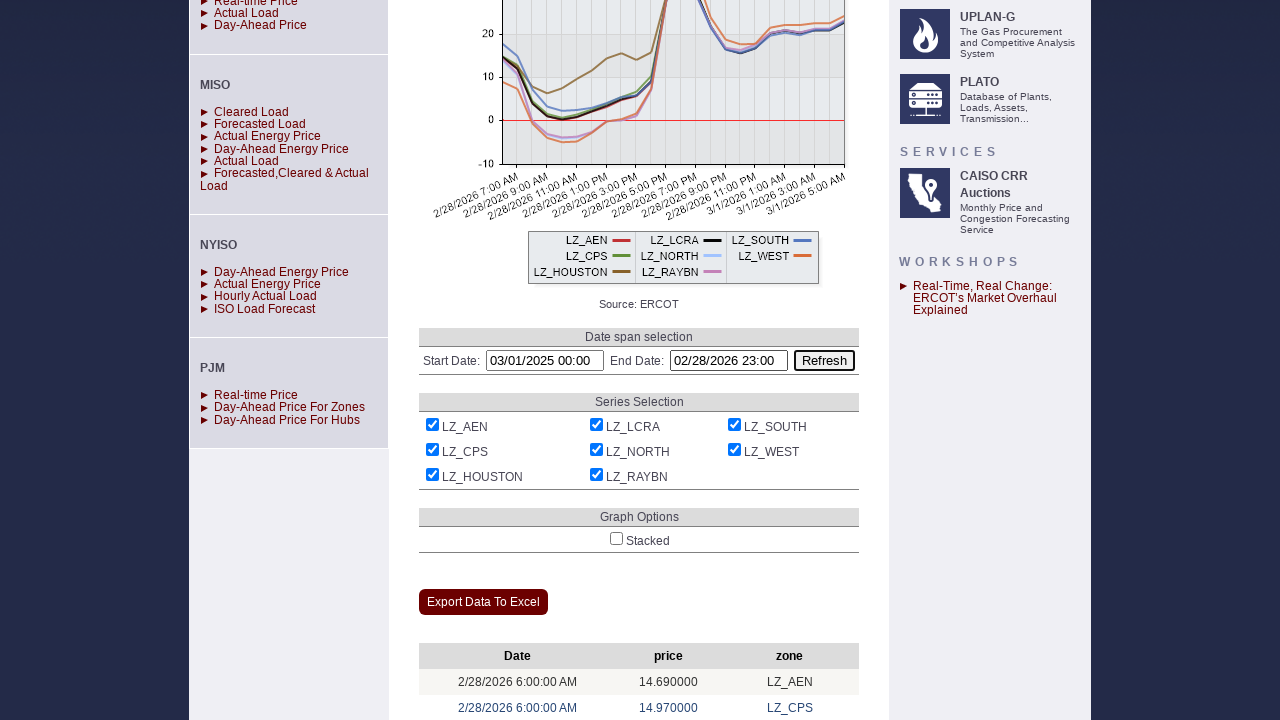

Clicked refresh button to update data with new date range at (825, 360) on #ctl00_middleContent_btnRefresh
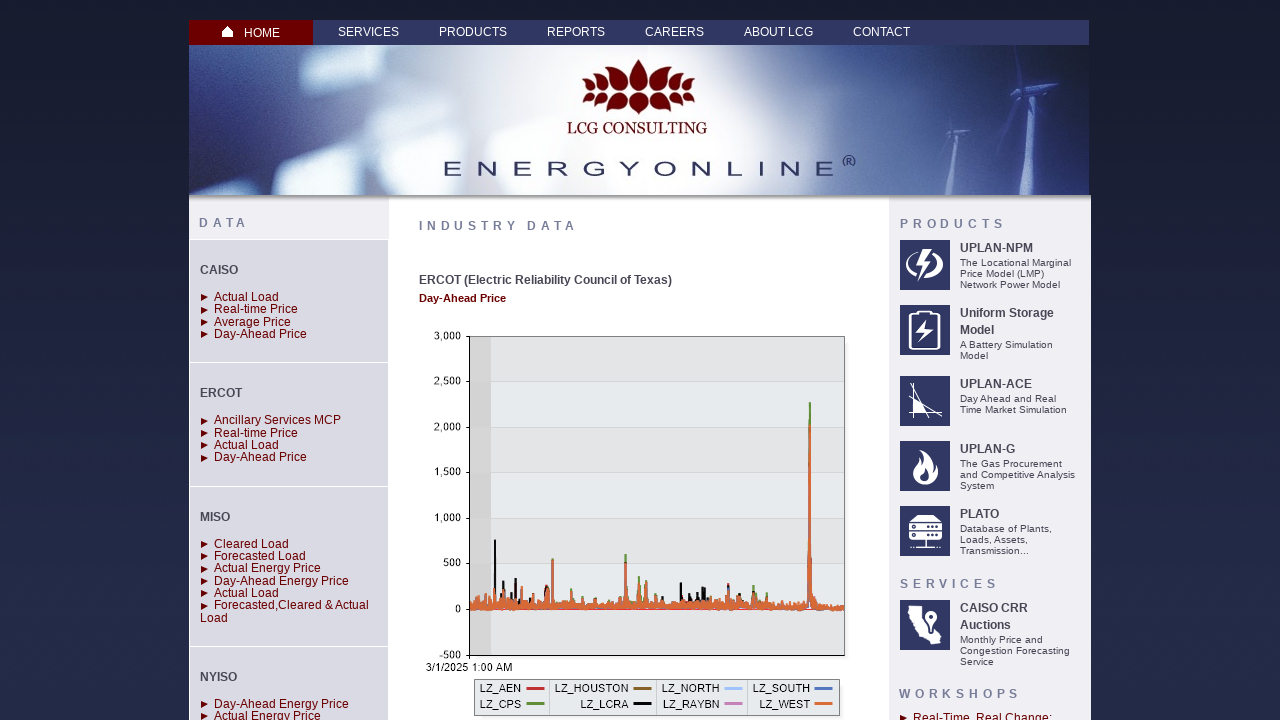

Waited for page to reach networkidle state after refresh
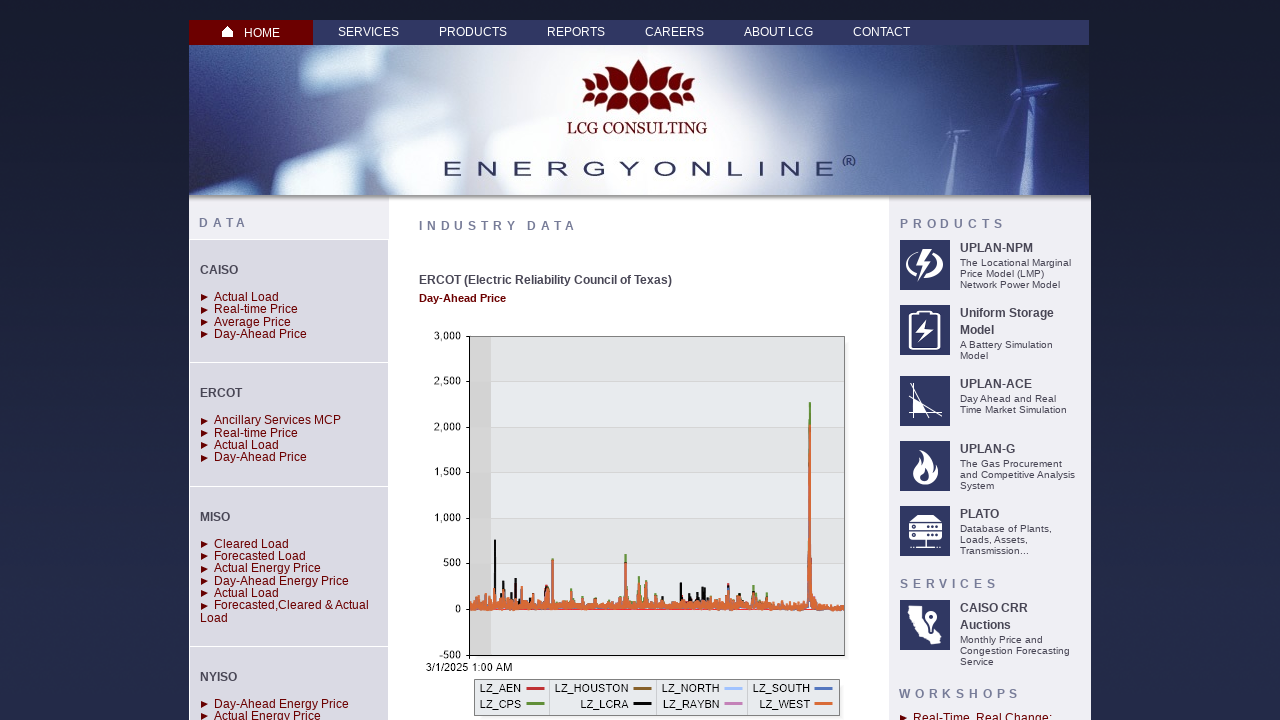

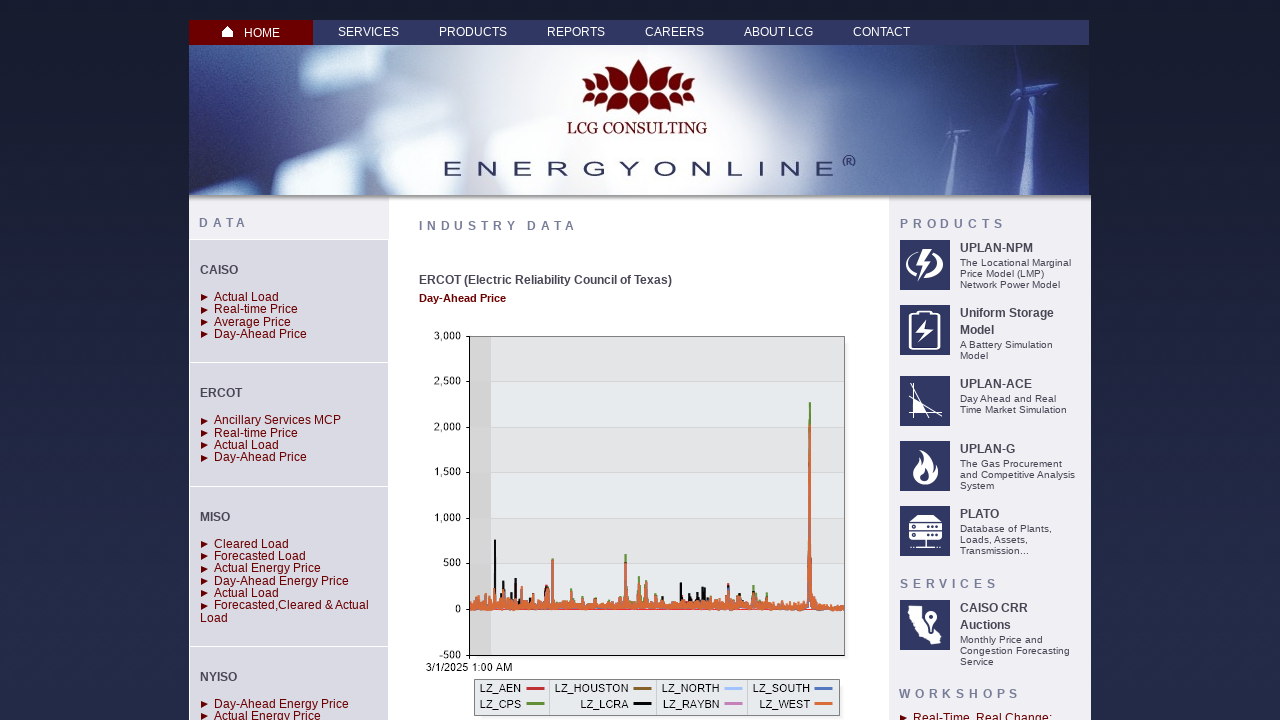